Tests the Delhi High Court case search functionality by selecting a case type, year, entering a case number, filling in the captcha code displayed on the page, and submitting the search form to view results.

Starting URL: https://delhihighcourt.nic.in/app/get-case-type-status

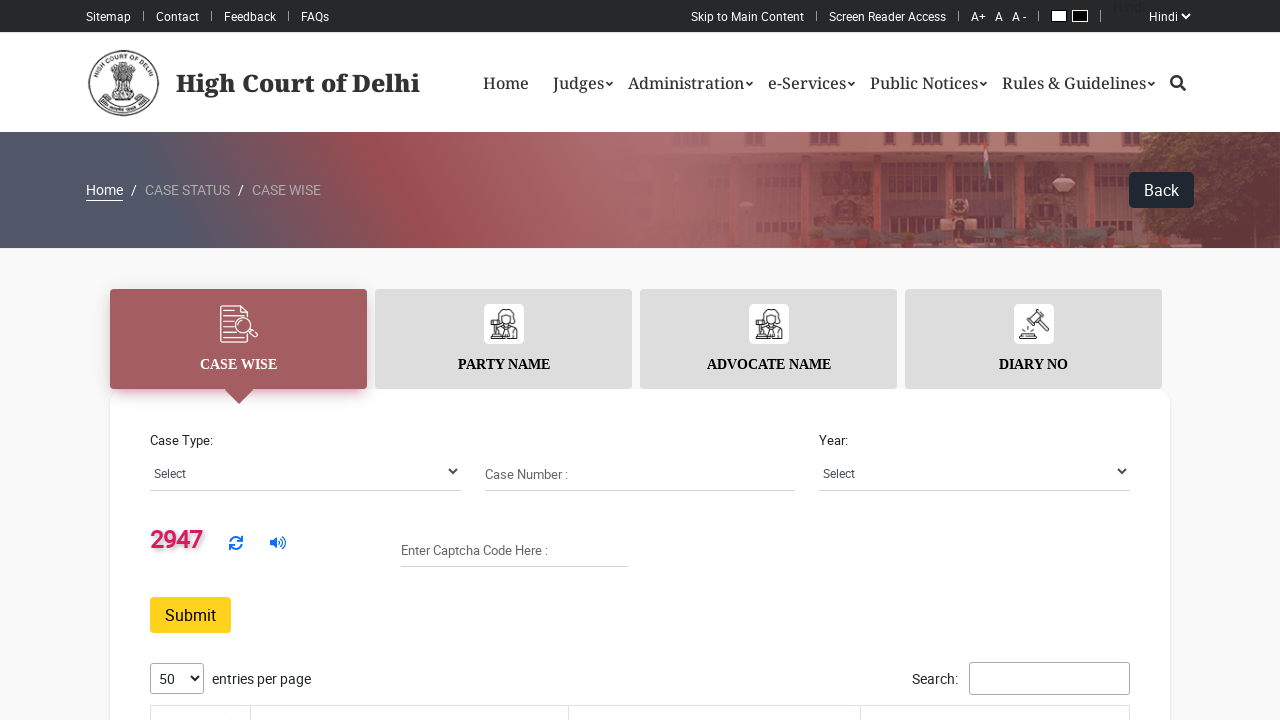

Waited for case type selector to load
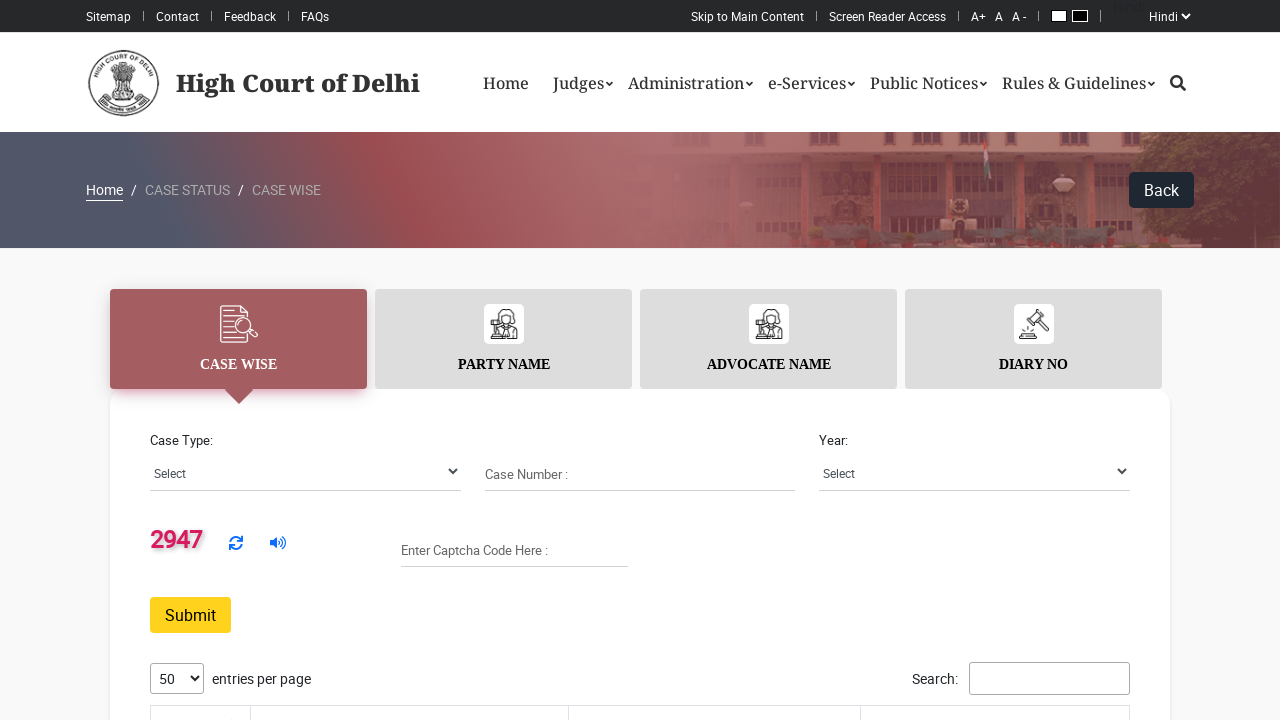

Selected case type 'W.P.(CRL)' from dropdown on select[id*="case_type"], select[name*="case_type"]
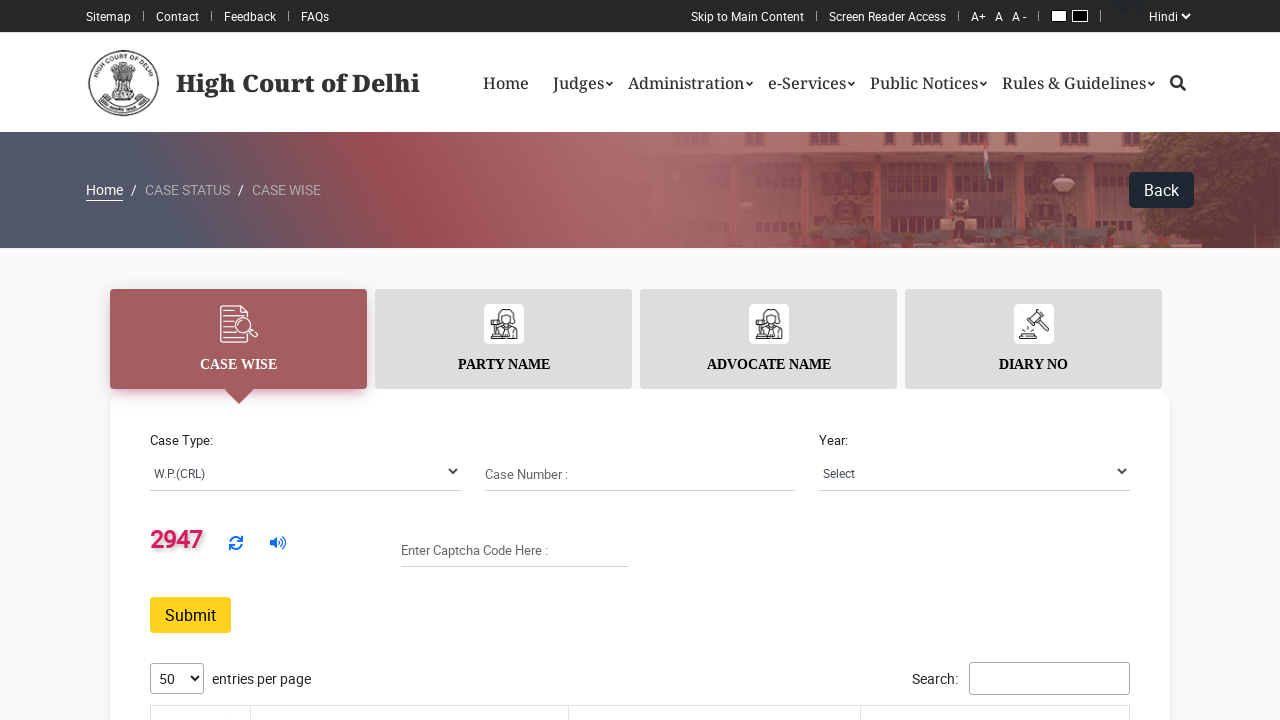

Selected case year '2024' from dropdown on select[id*="year"]
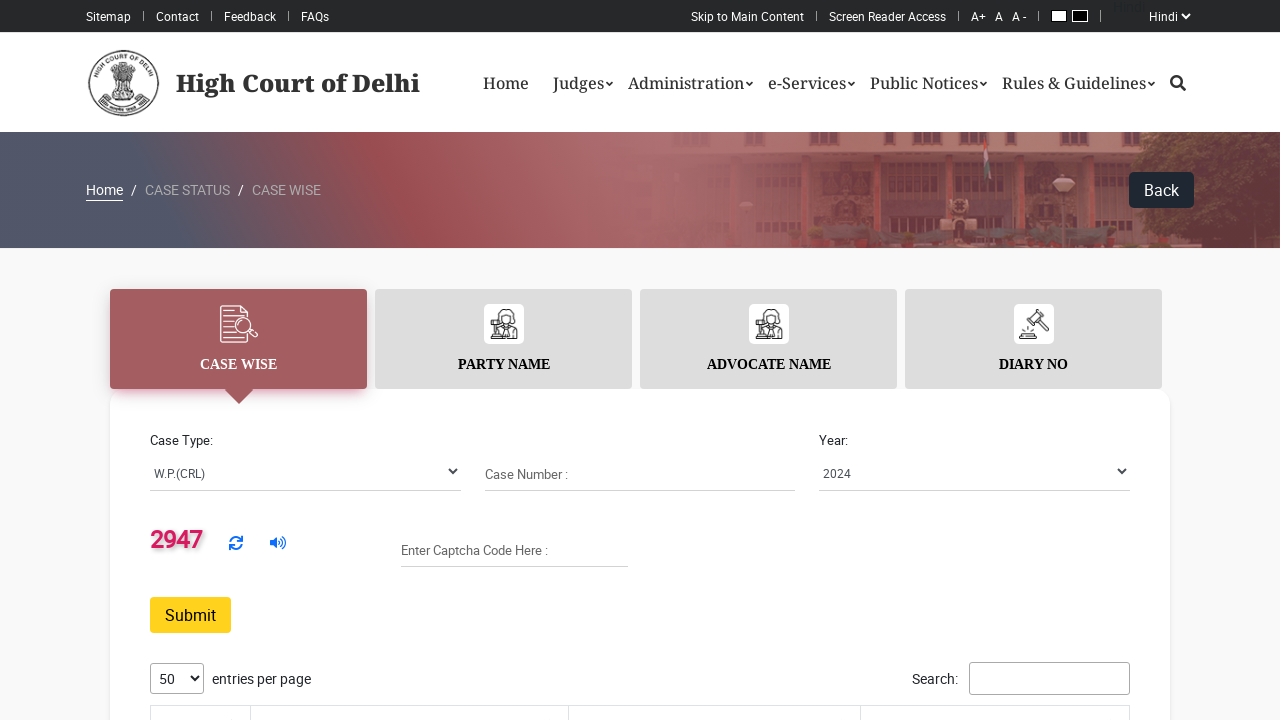

Entered case number '985' on input[type="text"][id*="case"], input[type="text"][id*="number"] >> nth=0
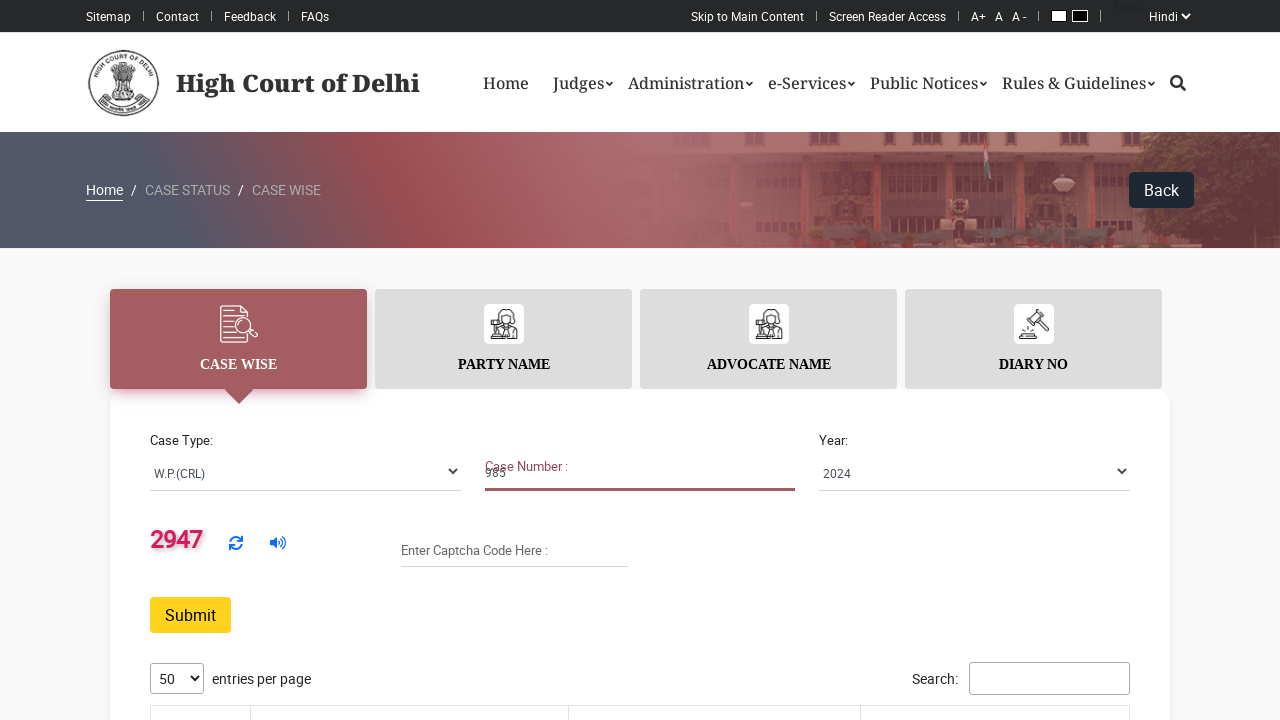

Extracted captcha code: '2947'
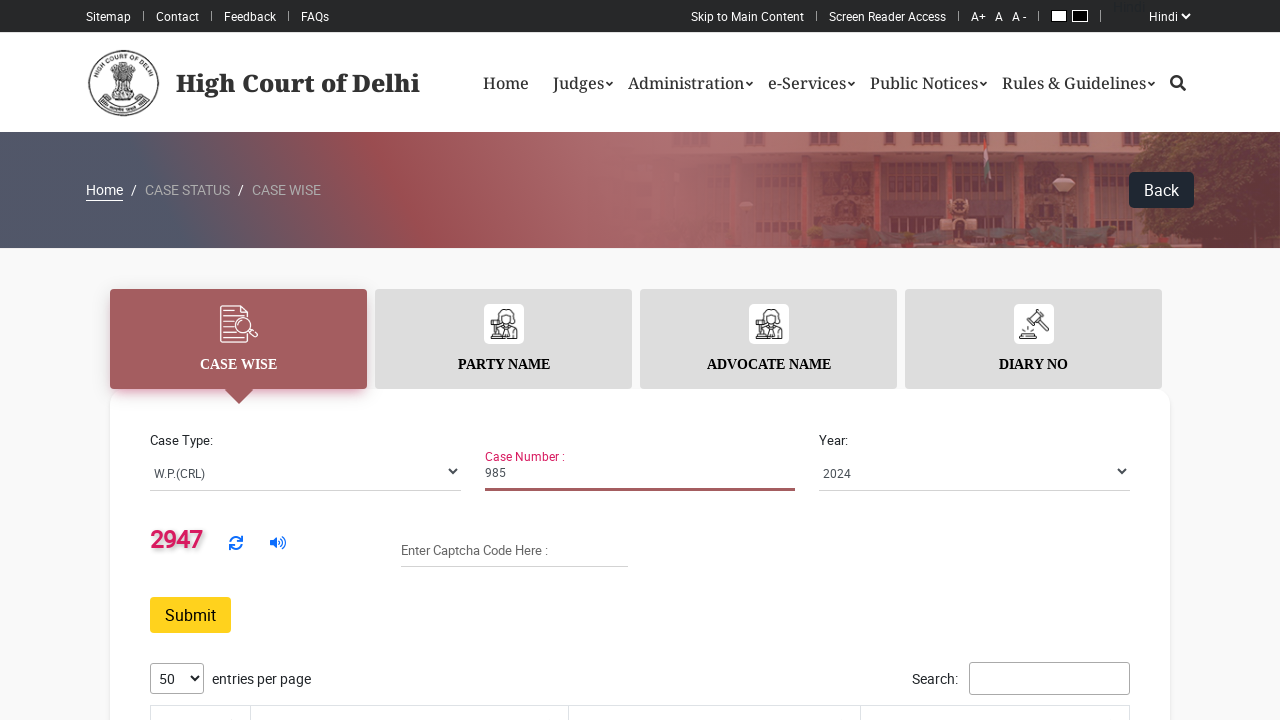

Entered captcha code into captcha field on input[type="text"][id*="captcha"]
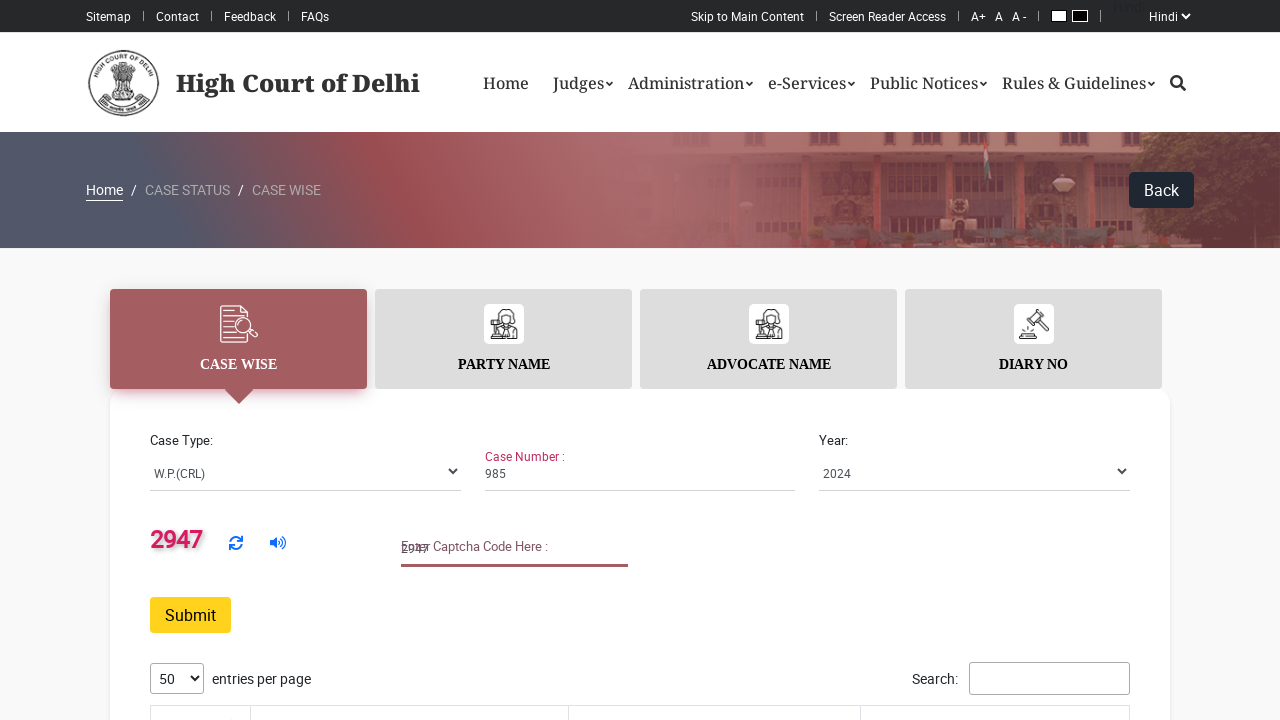

Clicked submit button to search case at (190, 615) on button#search, button#submit, button:has-text("Submit")
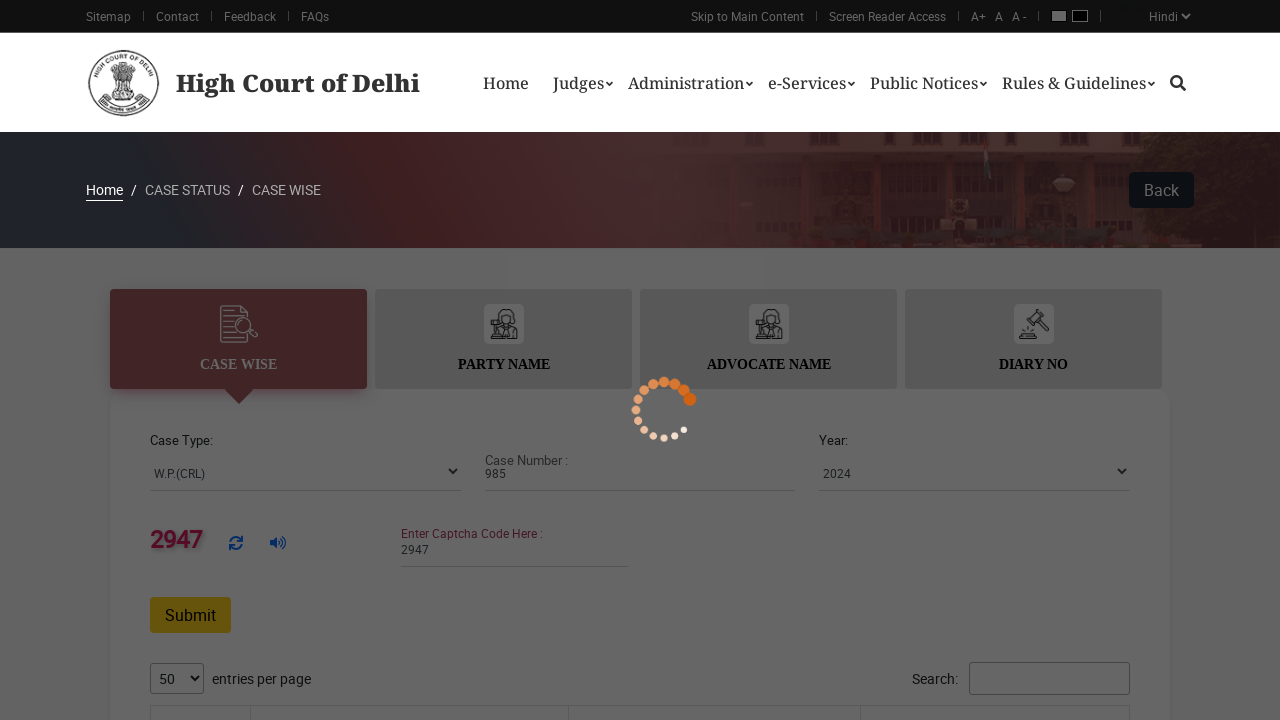

Waited for case results table to load
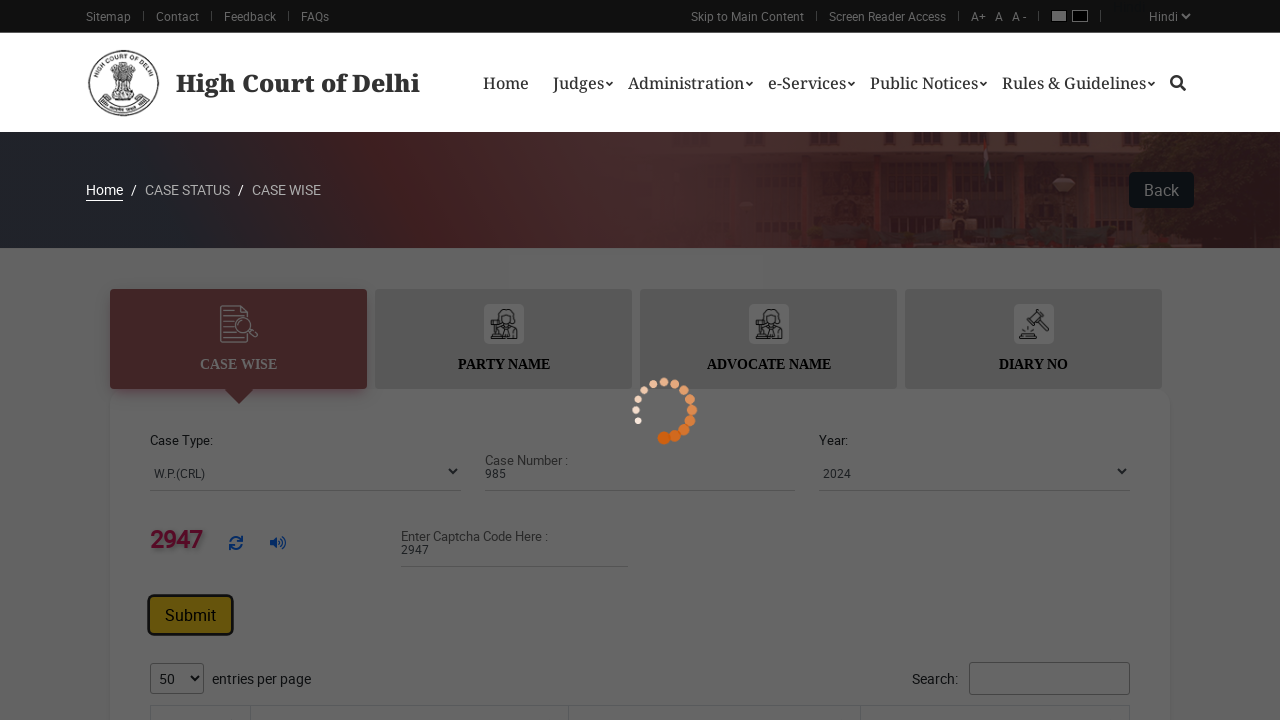

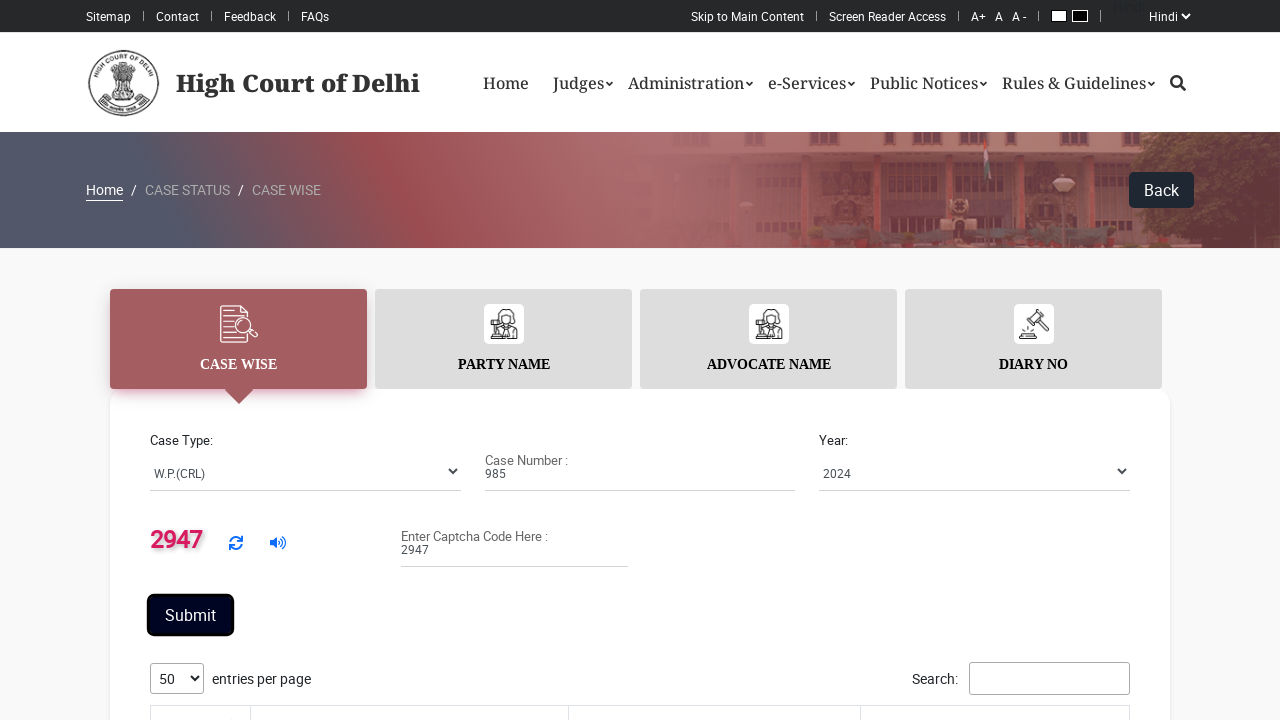